Tests a practice form submission on DemoQA by filling out personal information fields including name, email, gender, phone number, date of birth, subjects, hobbies, address, and submitting the form to verify the confirmation modal appears.

Starting URL: https://demoqa.com/automation-practice-form

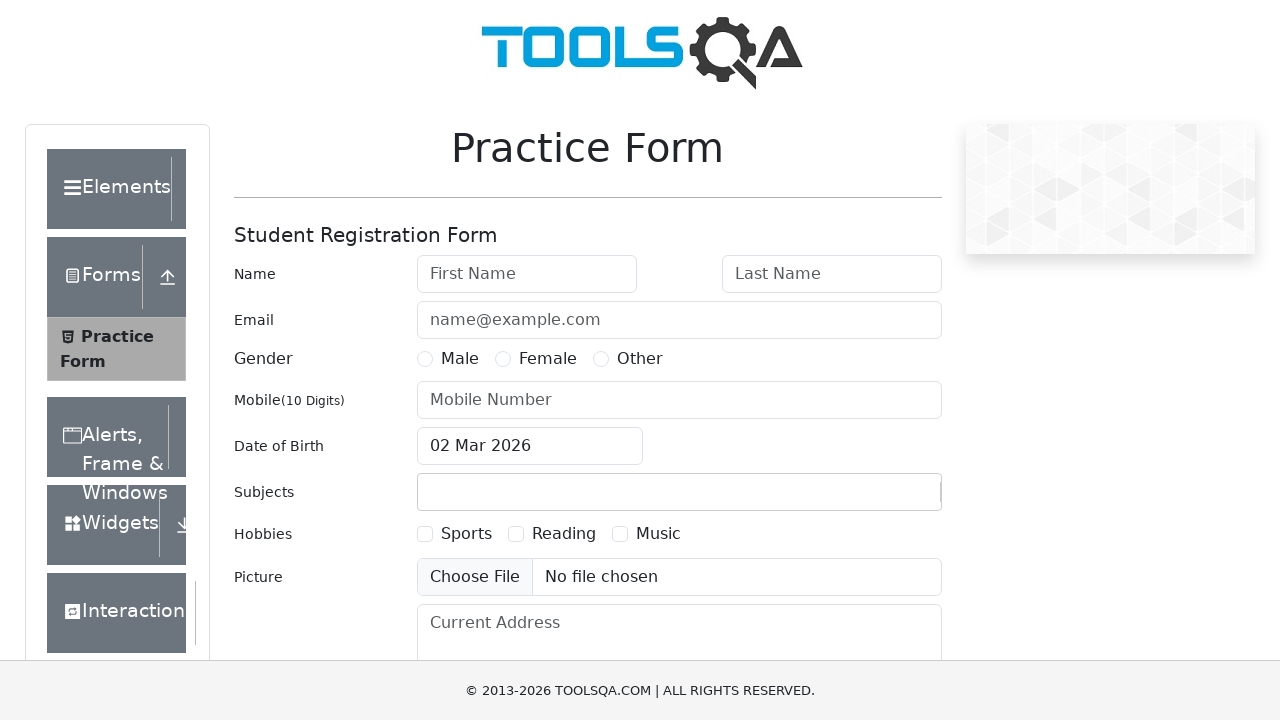

Filled first name field with 'Javier' on #firstName
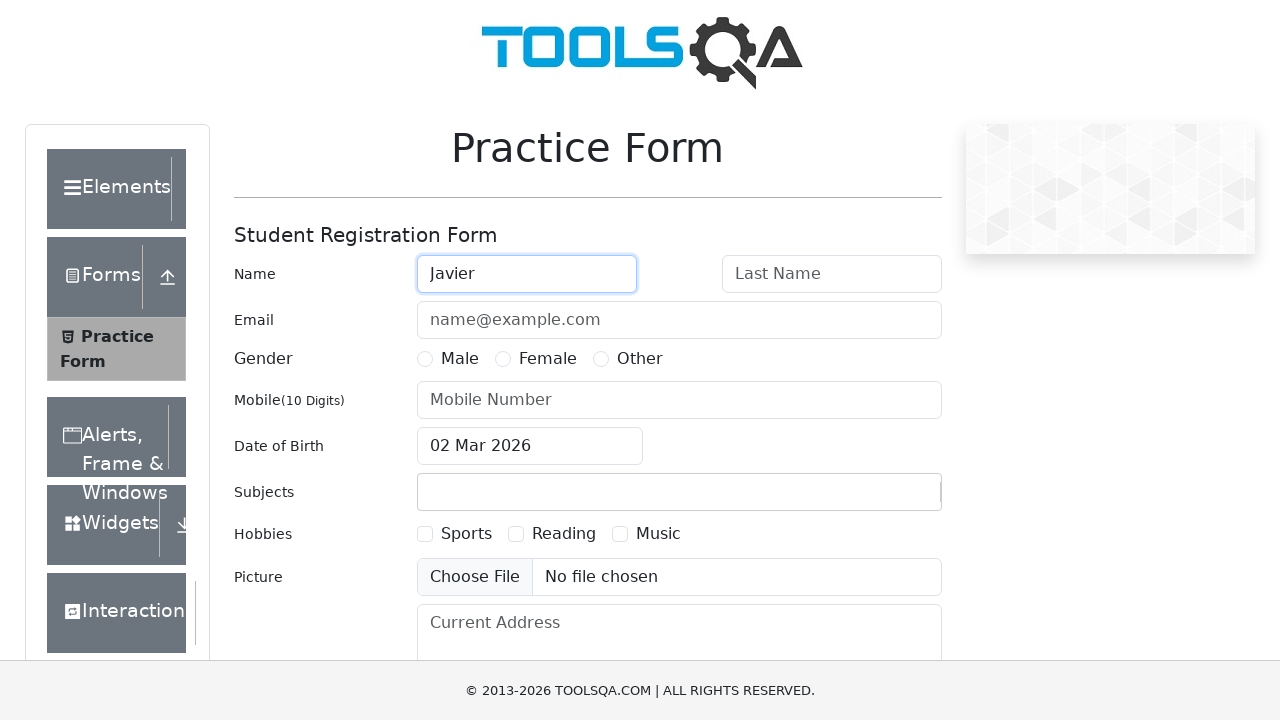

Filled last name field with 'Antúnez' on #lastName
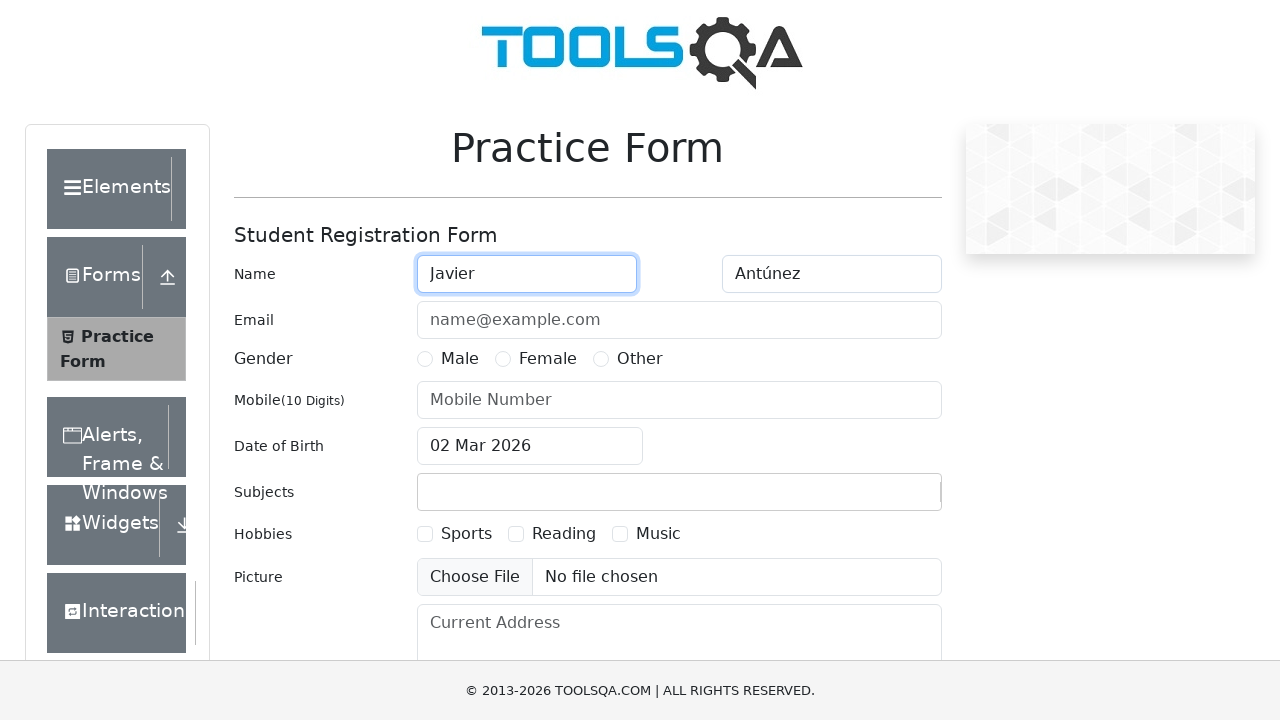

Filled email field with 'javier@example.com' on #userEmail
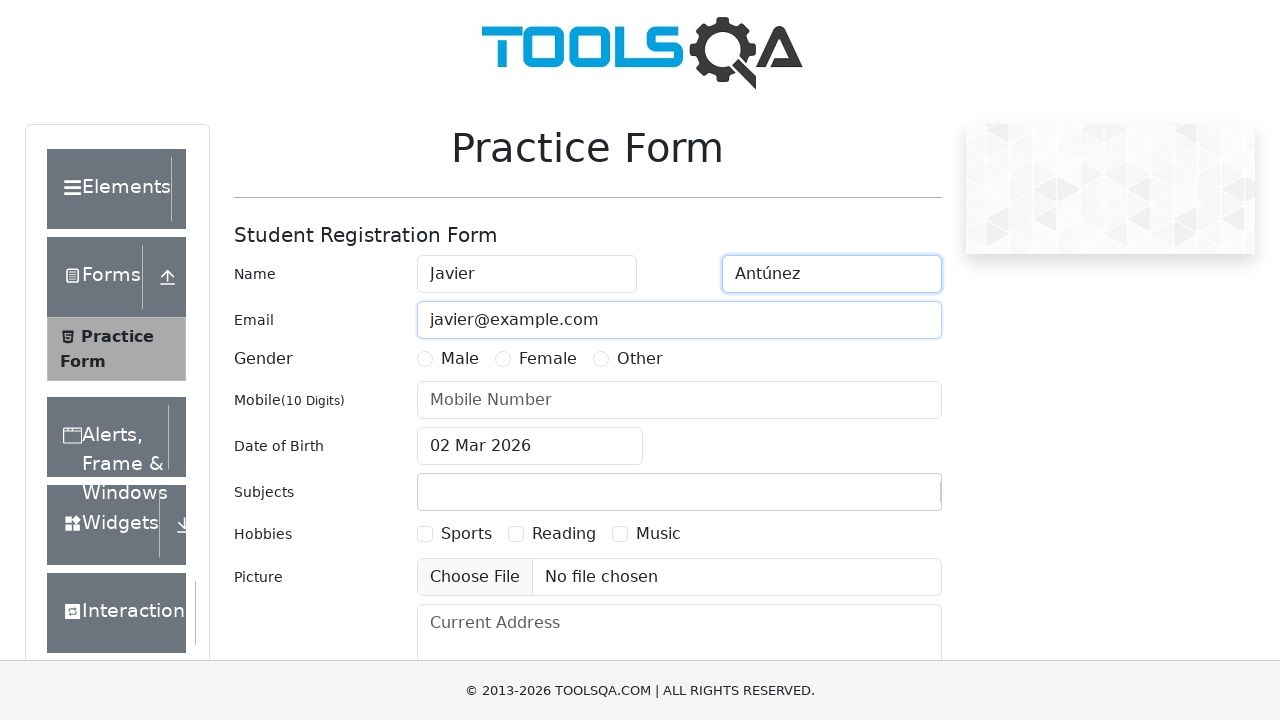

Selected Male gender option at (460, 359) on label[for='gender-radio-1']
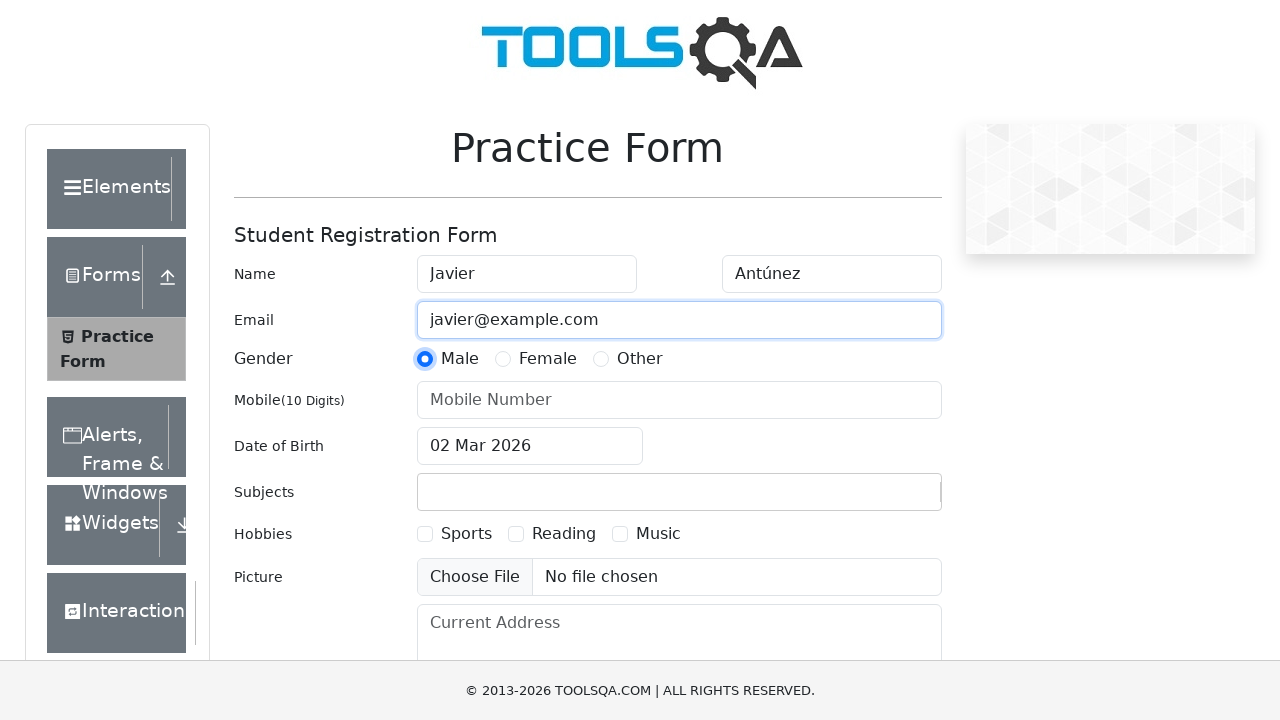

Filled phone number field with '5512345678' on #userNumber
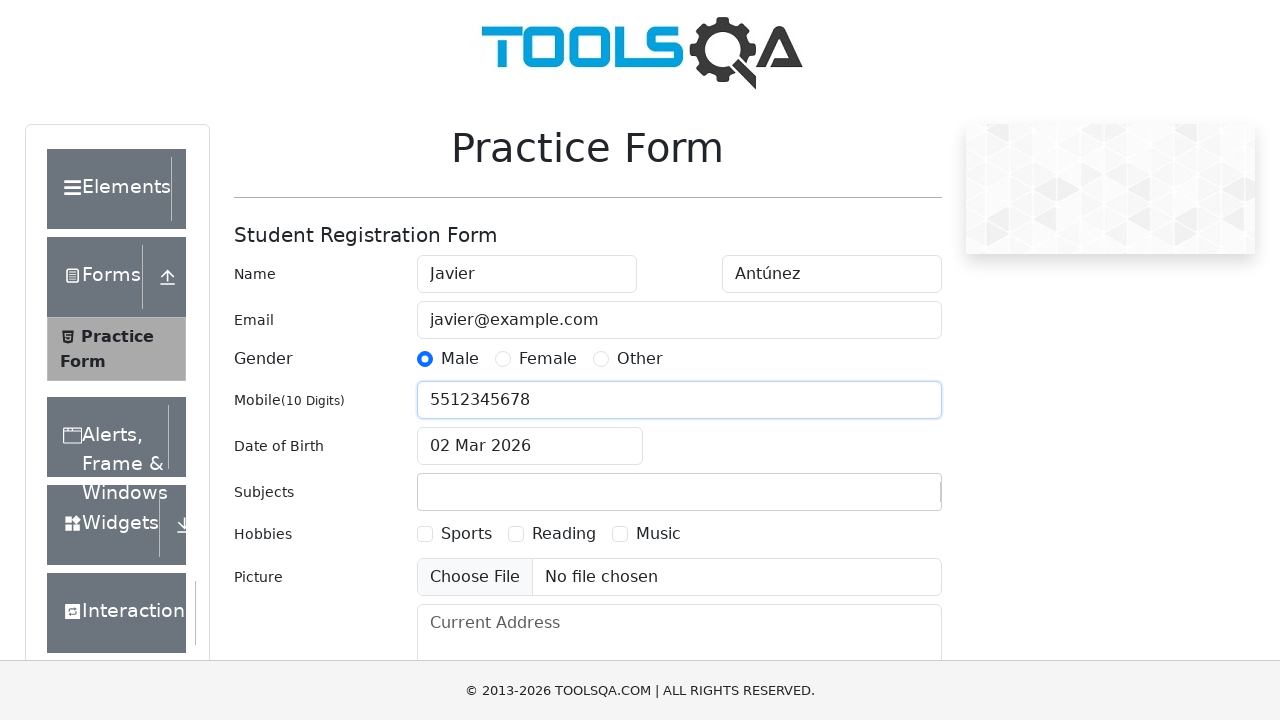

Clicked on date of birth input field at (530, 446) on #dateOfBirthInput
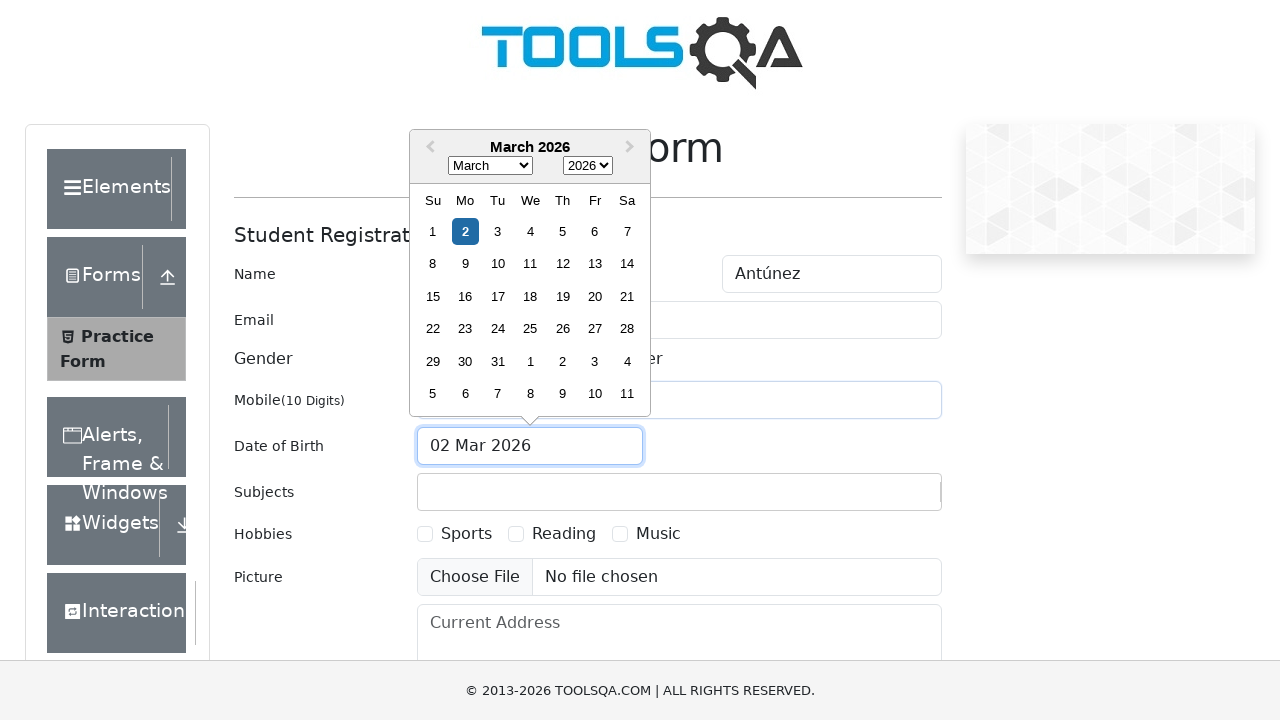

Selected month (October) from date picker on .react-datepicker__month-select
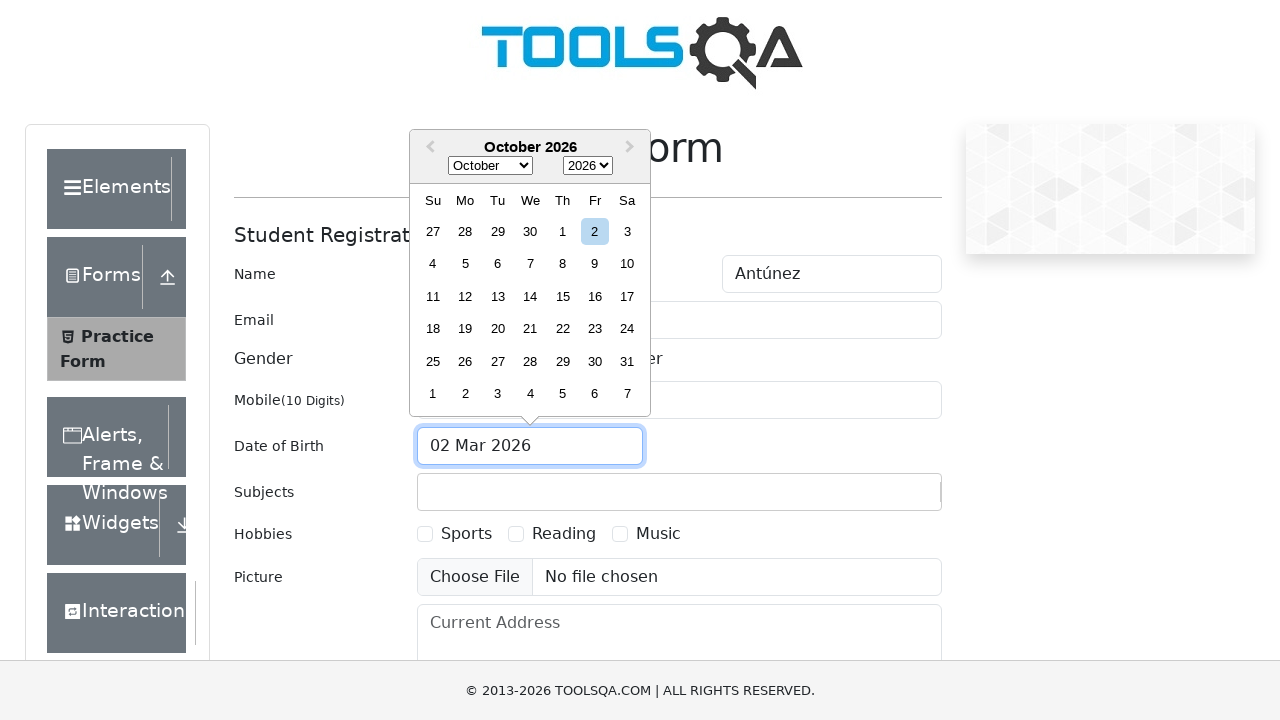

Selected year (2000) from date picker on .react-datepicker__year-select
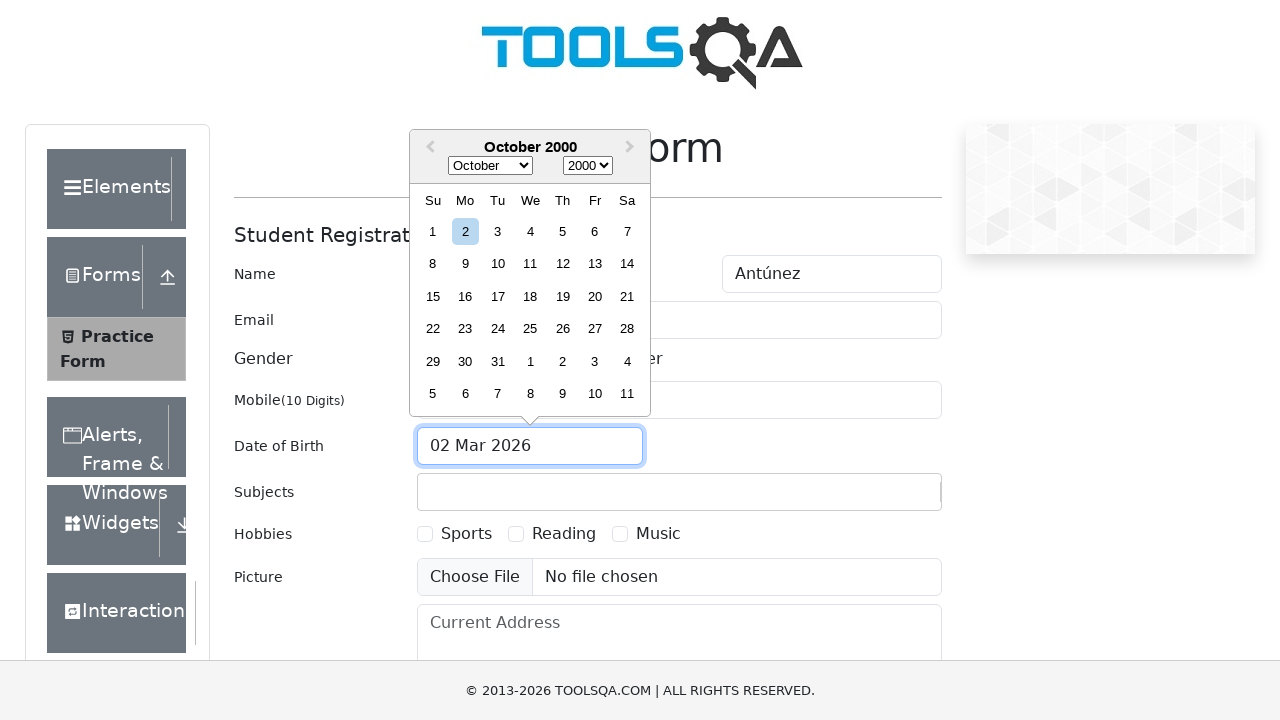

Selected day (1st) from date picker at (433, 231) on .react-datepicker__day--001:not(.react-datepicker__day--outside-month)
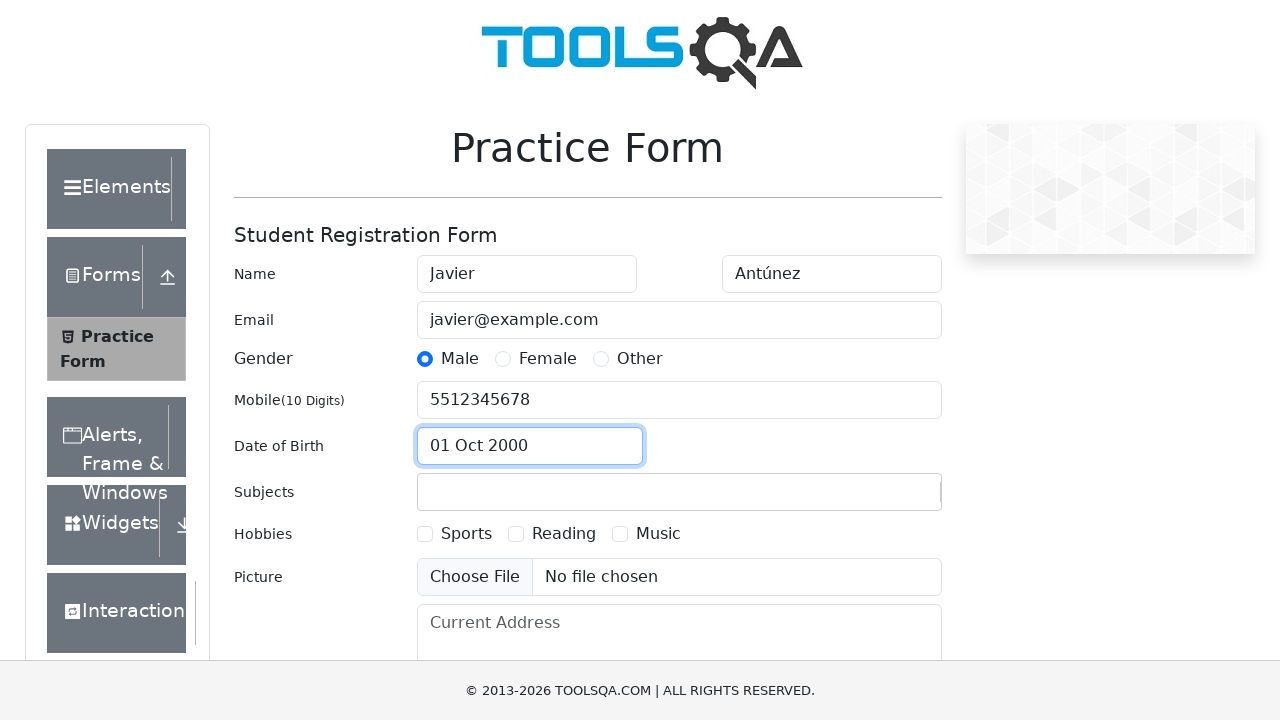

Filled subjects input with 'Maths' on #subjectsInput
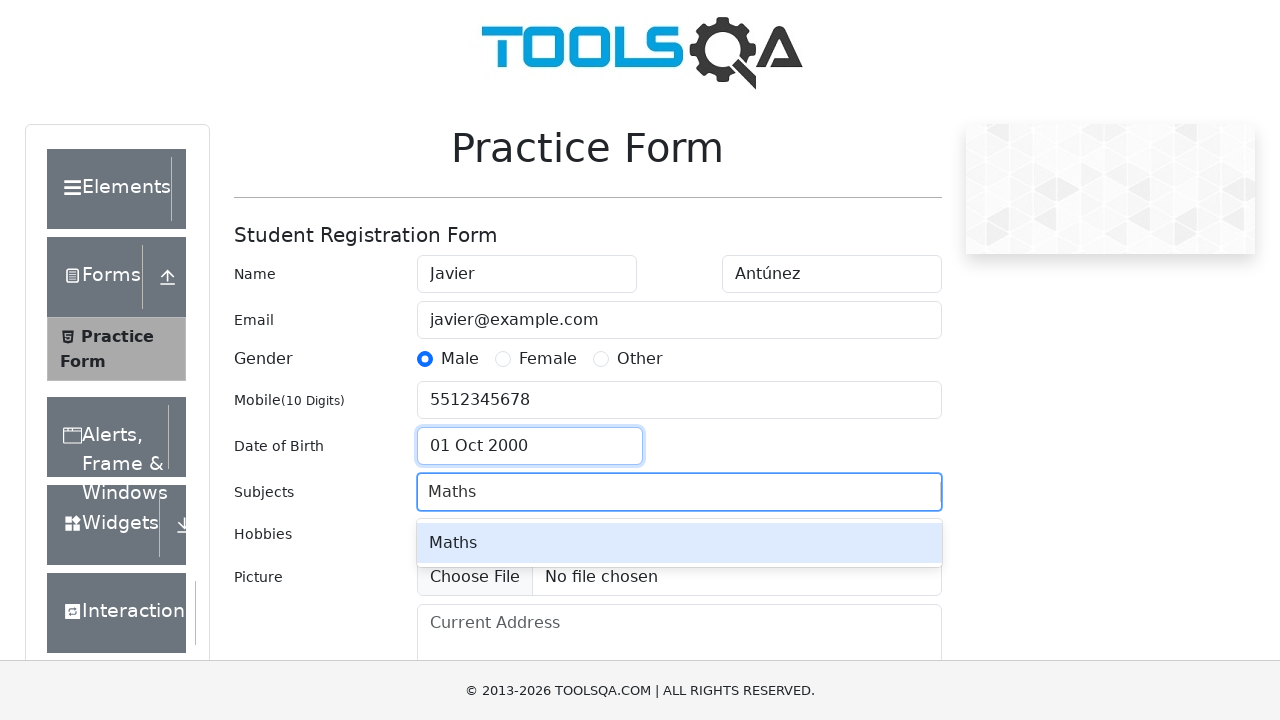

Pressed Enter to confirm subject selection on #subjectsInput
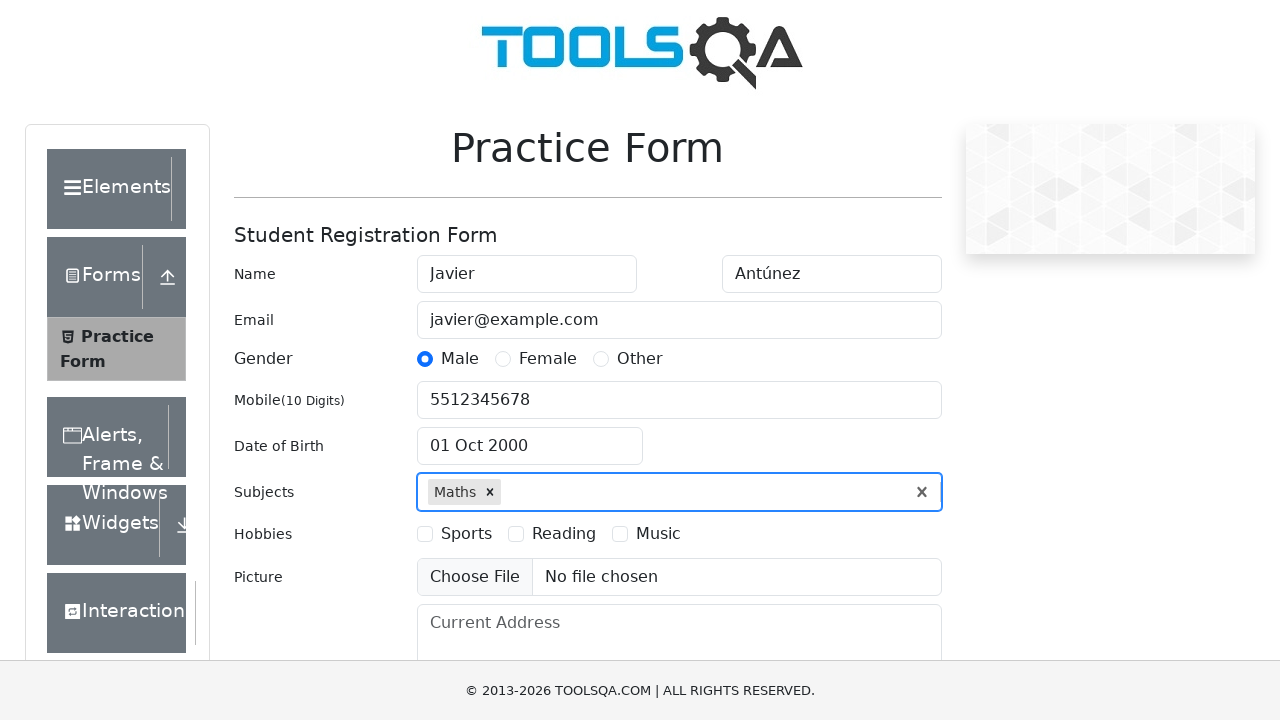

Selected Sports hobby checkbox at (466, 534) on label[for='hobbies-checkbox-1']
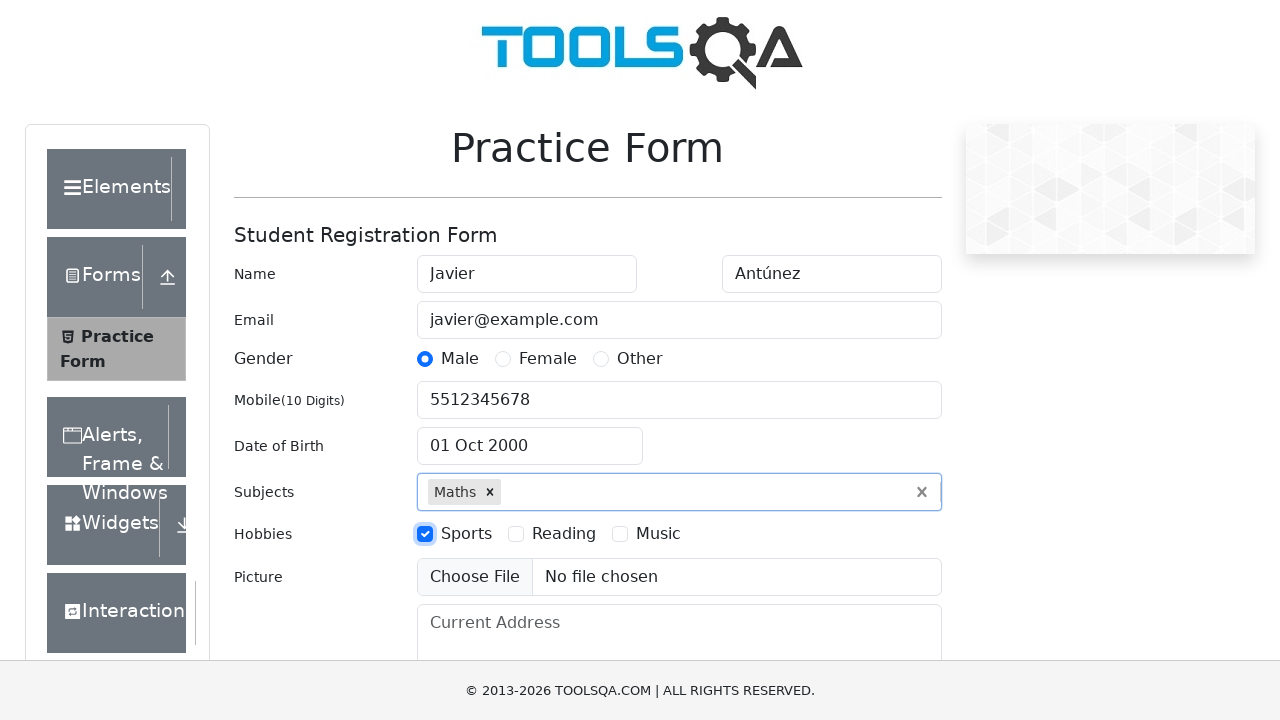

Filled current address with 'CDMX, México' on #currentAddress
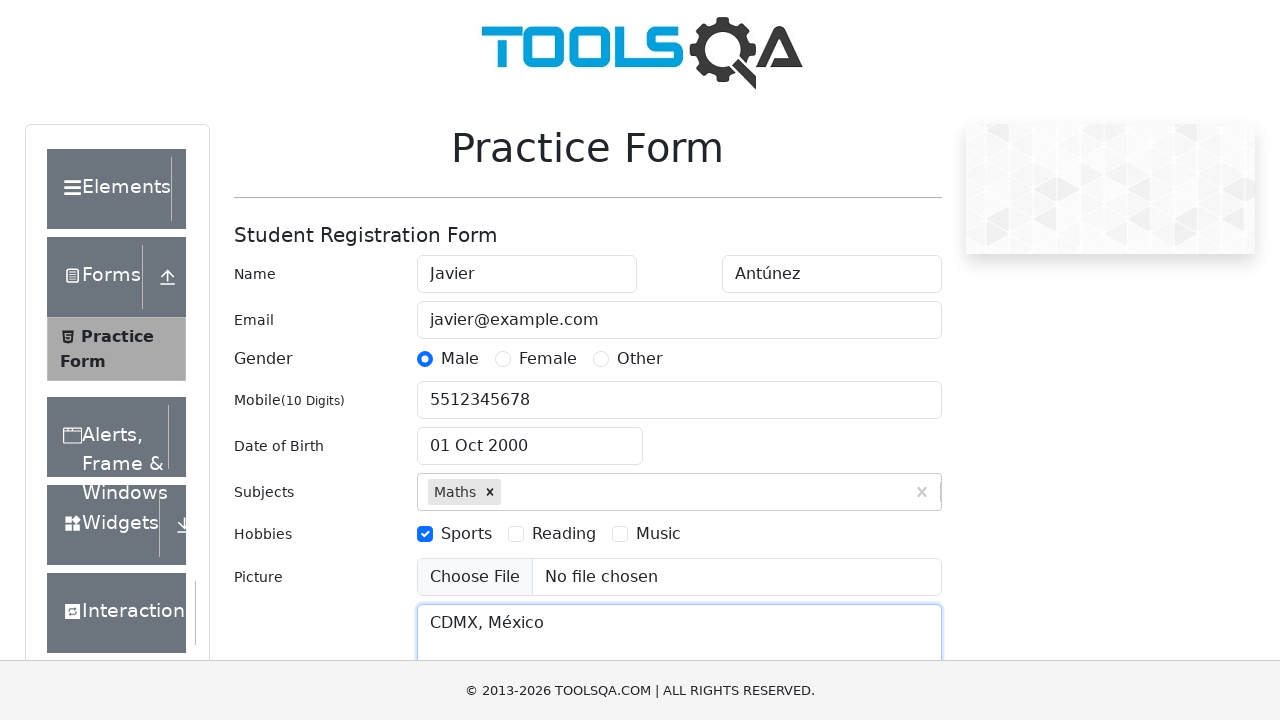

Scrolled submit button into view
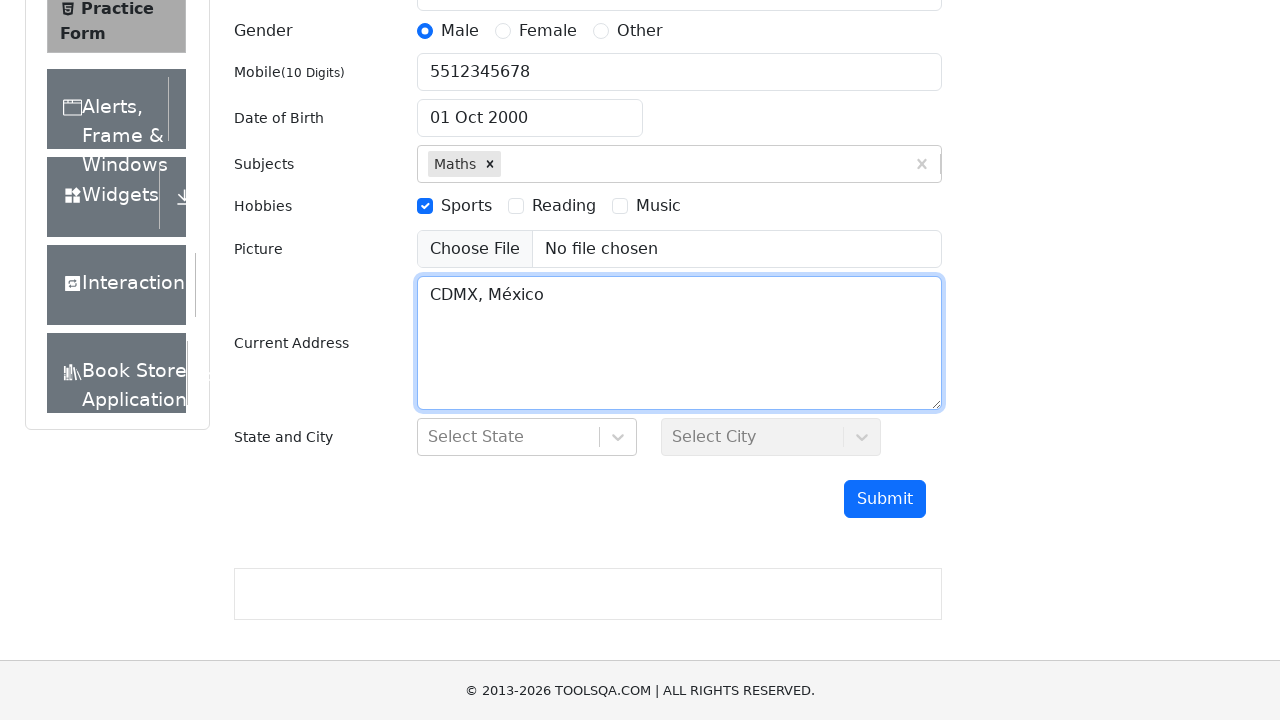

Clicked submit button to submit the form at (885, 499) on #submit
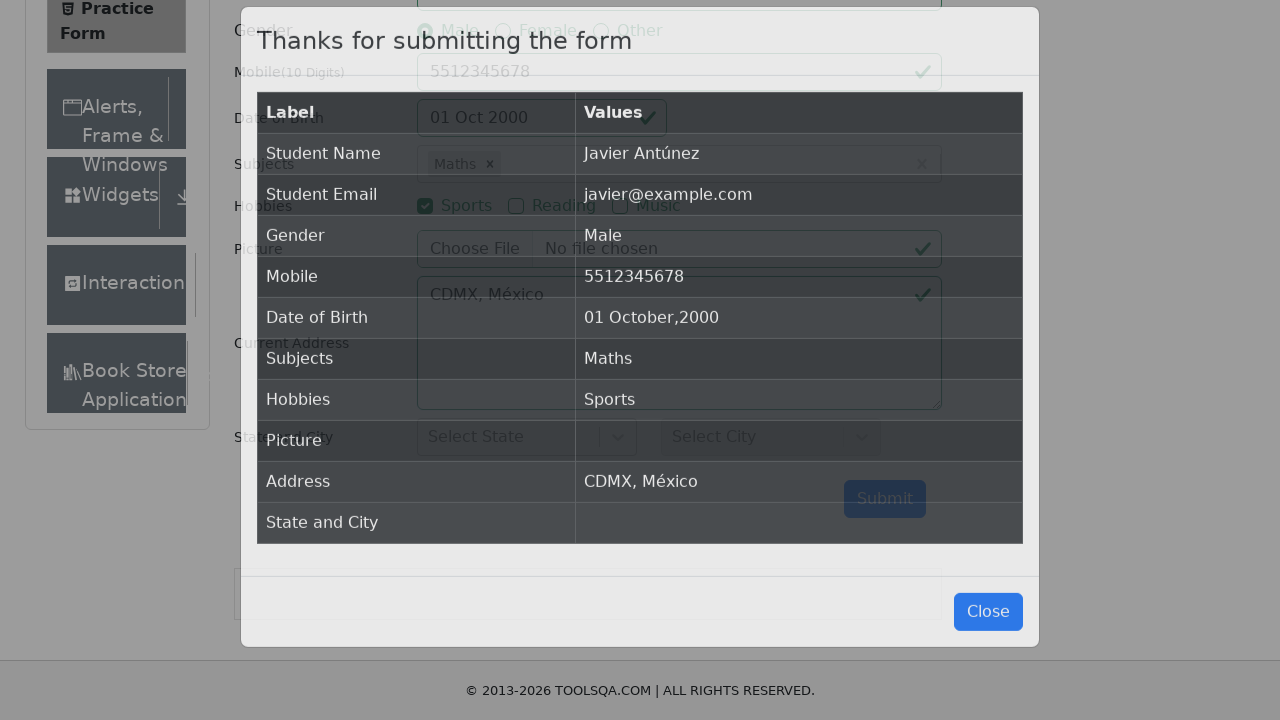

Confirmation modal appeared - form submission successful
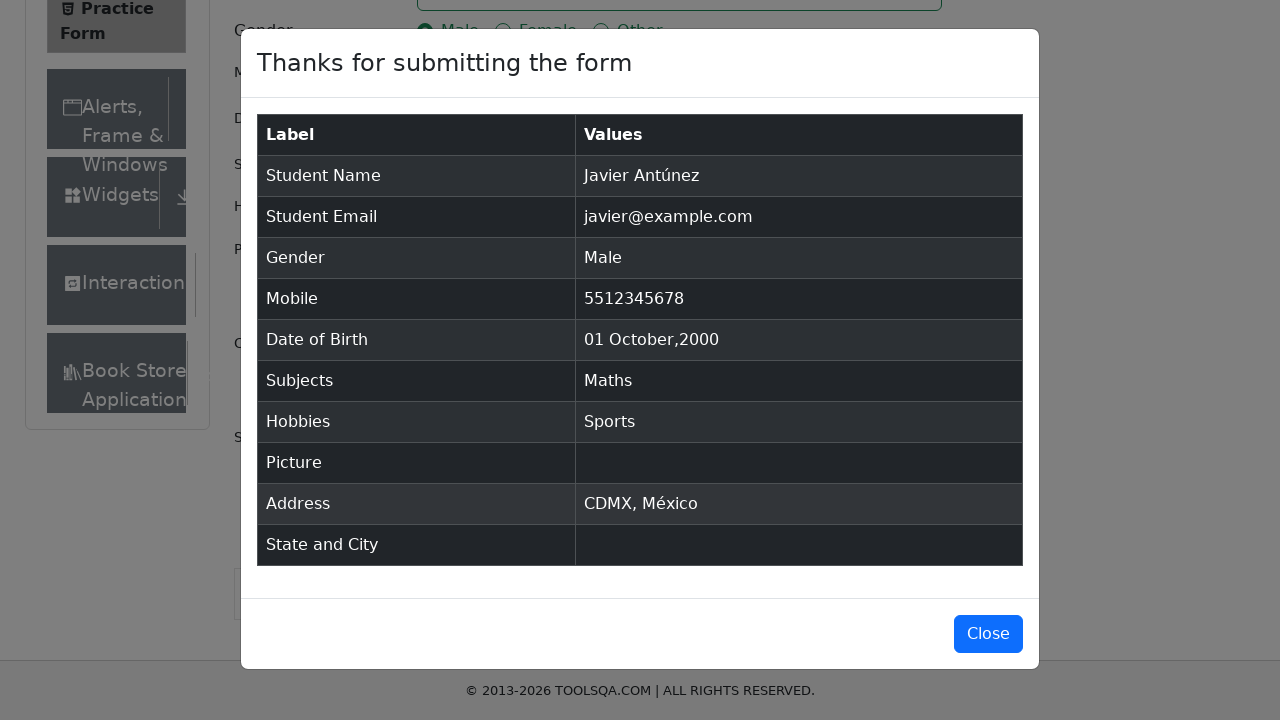

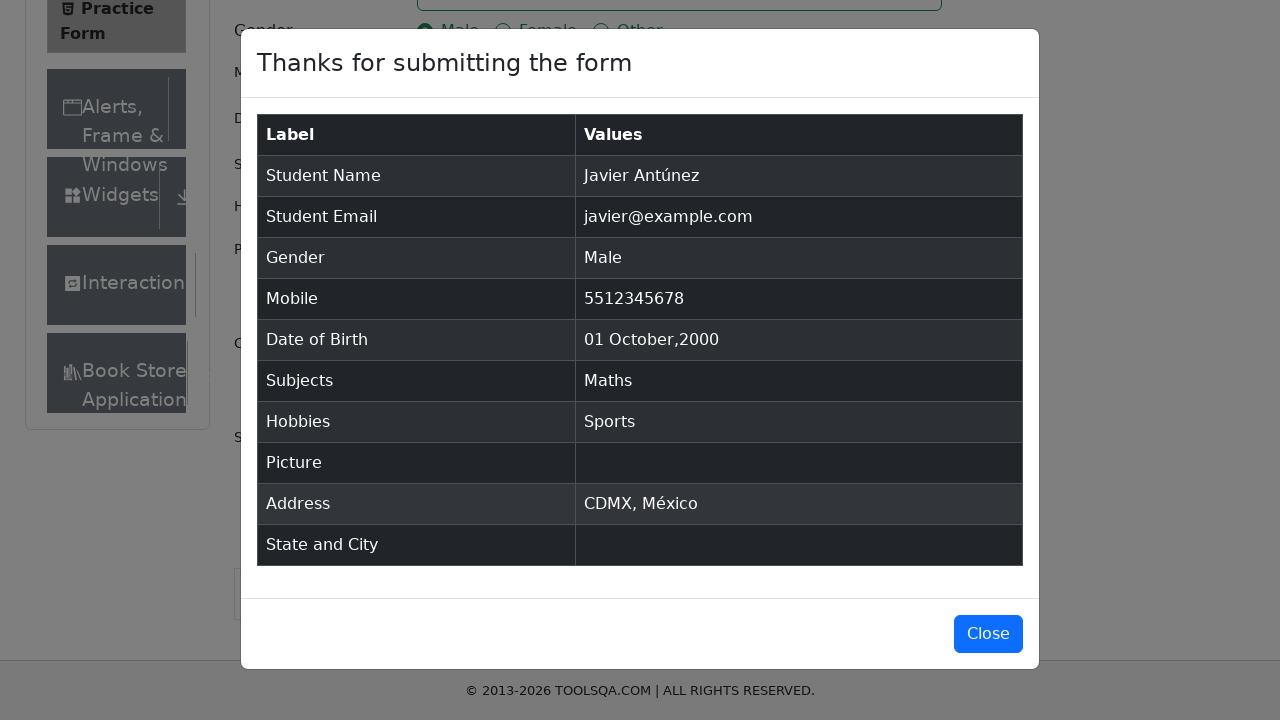